Tests window handling by opening a new window, switching between windows, and verifying titles and URLs

Starting URL: https://the-internet.herokuapp.com/windows

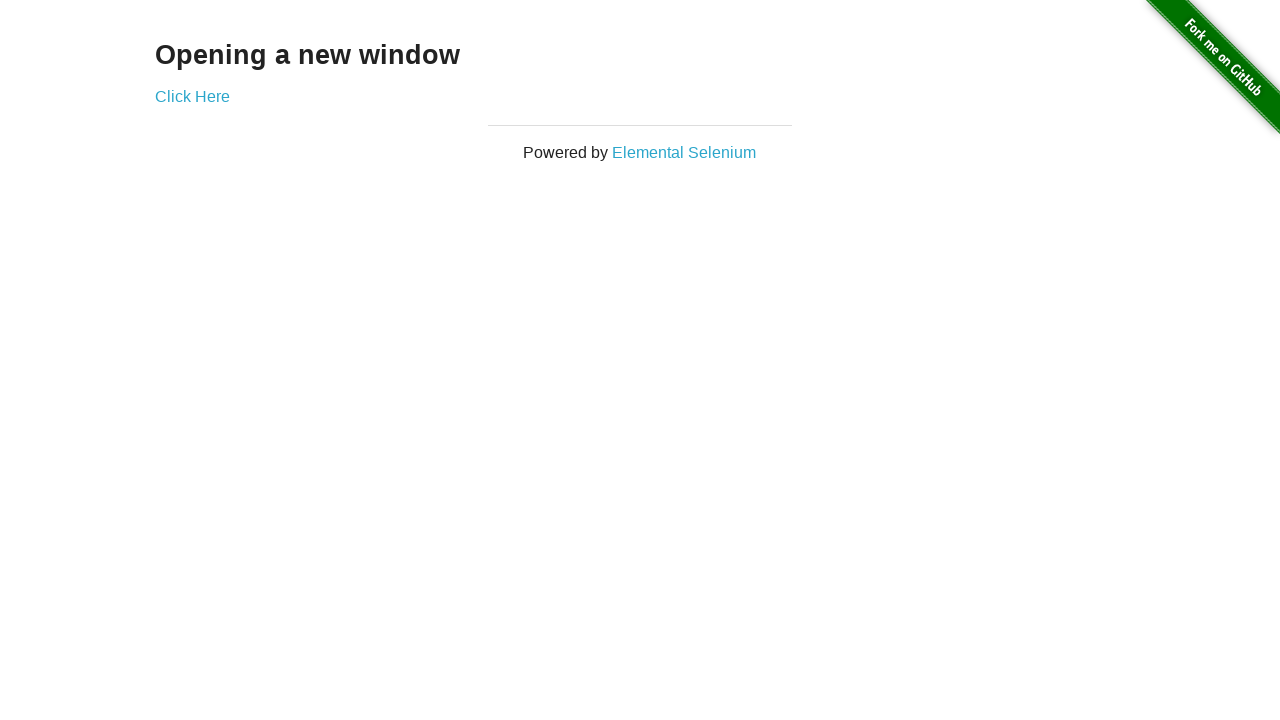

Verified initial page title is 'The Internet'
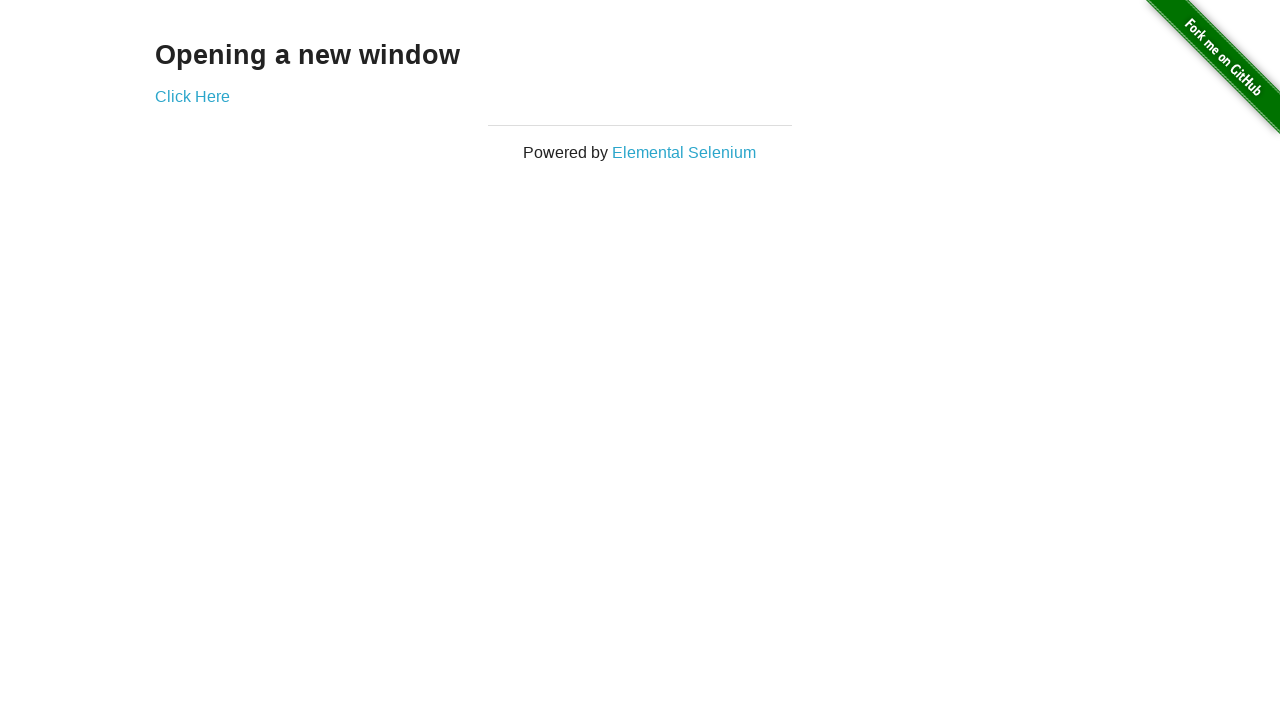

Clicked 'Click Here' link to open new window at (192, 96) on text=Click Here
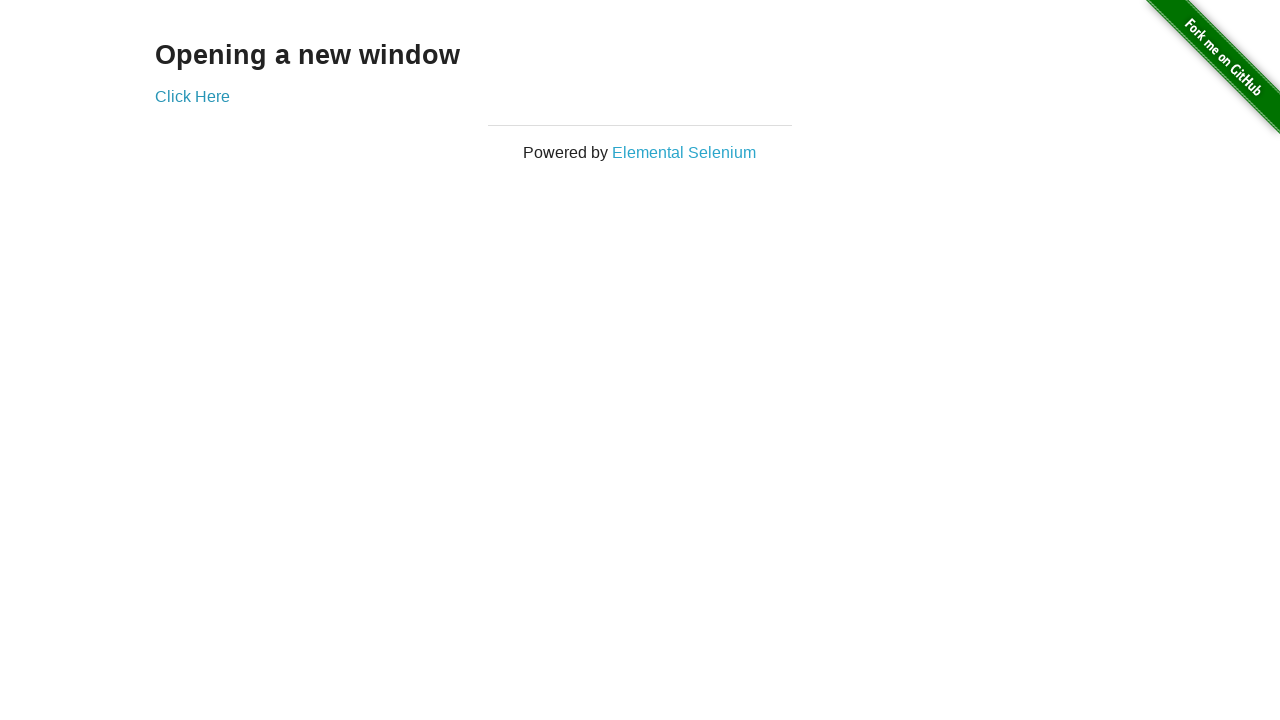

New window loaded and ready
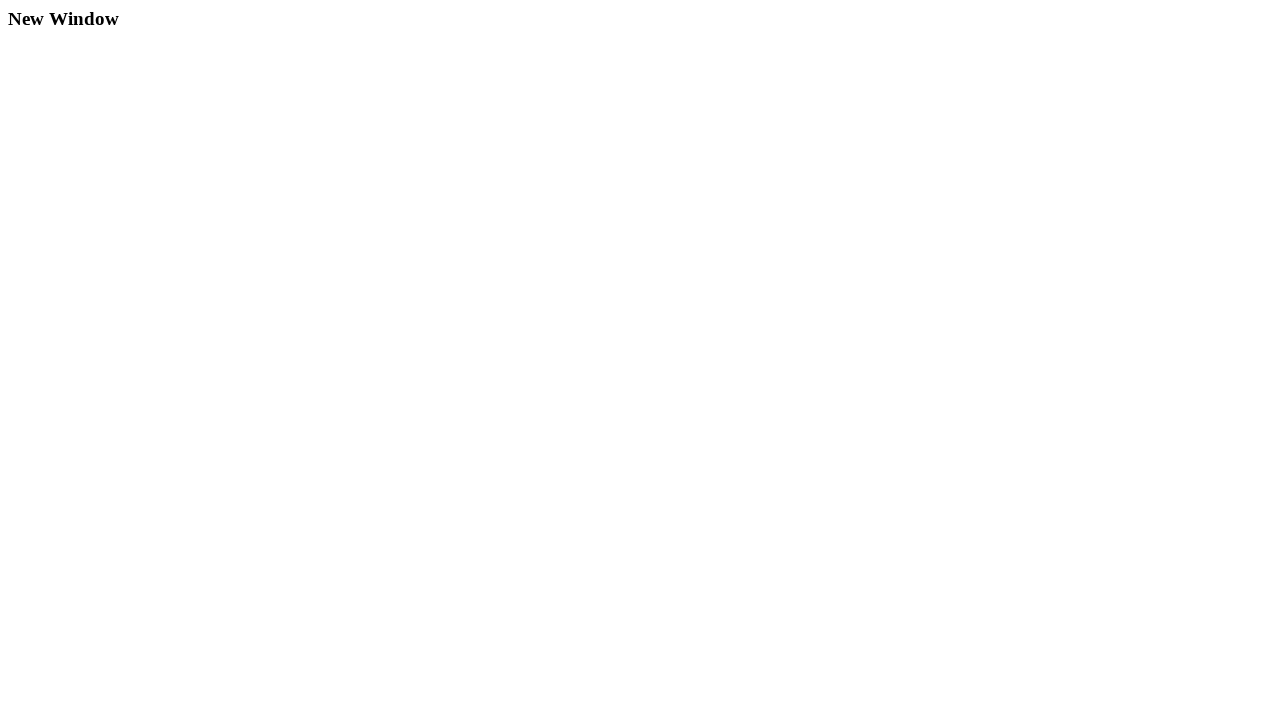

Verified new window title is 'New Window'
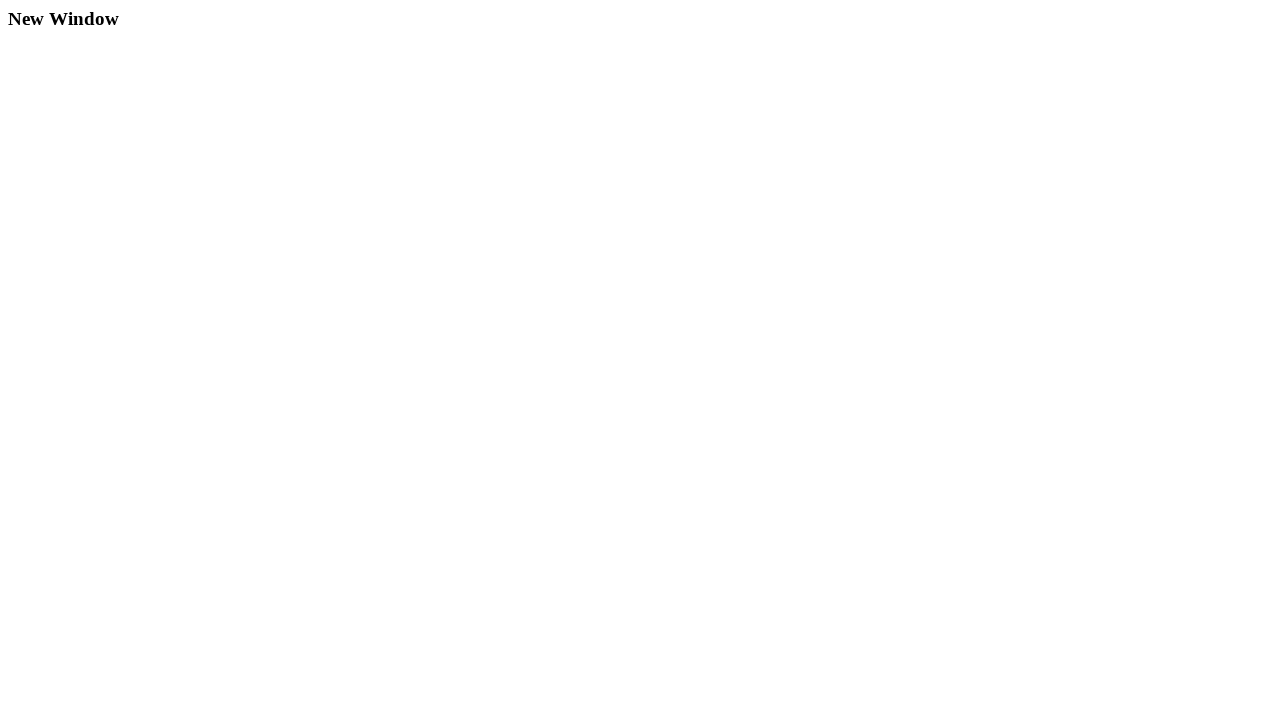

Verified main window URL contains 'windows'
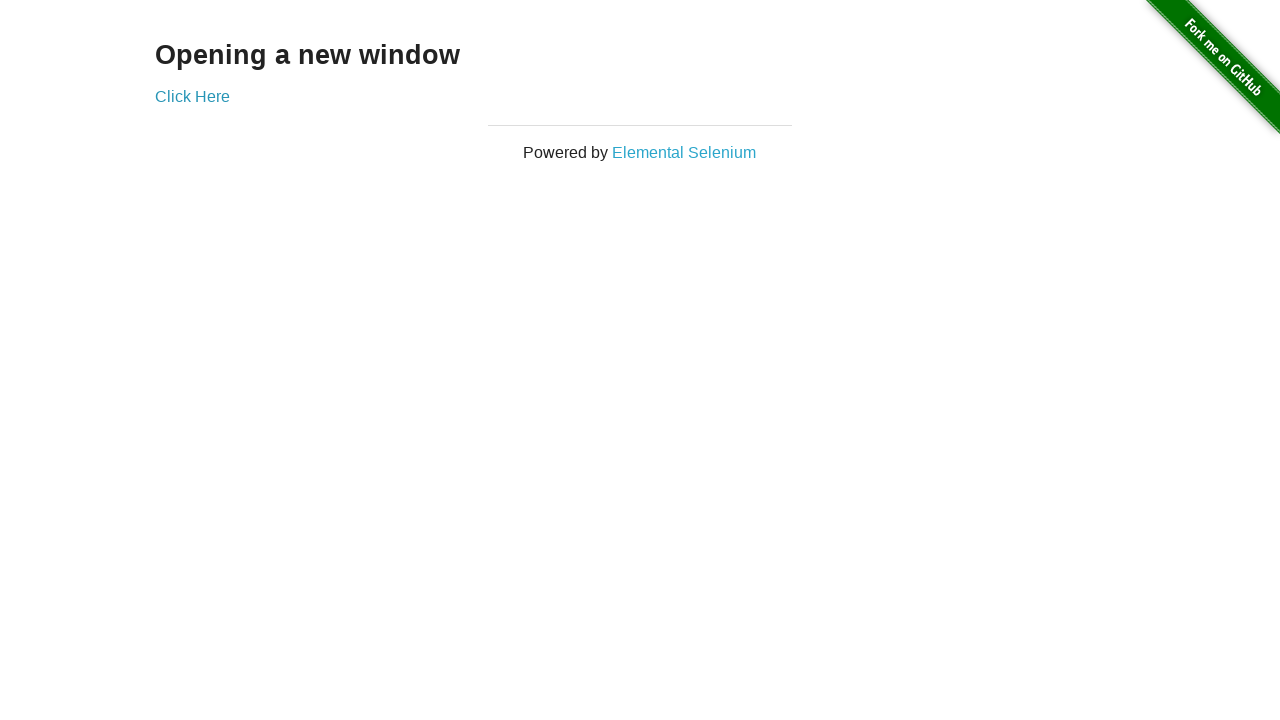

Verified main window URL does not contain 'new'
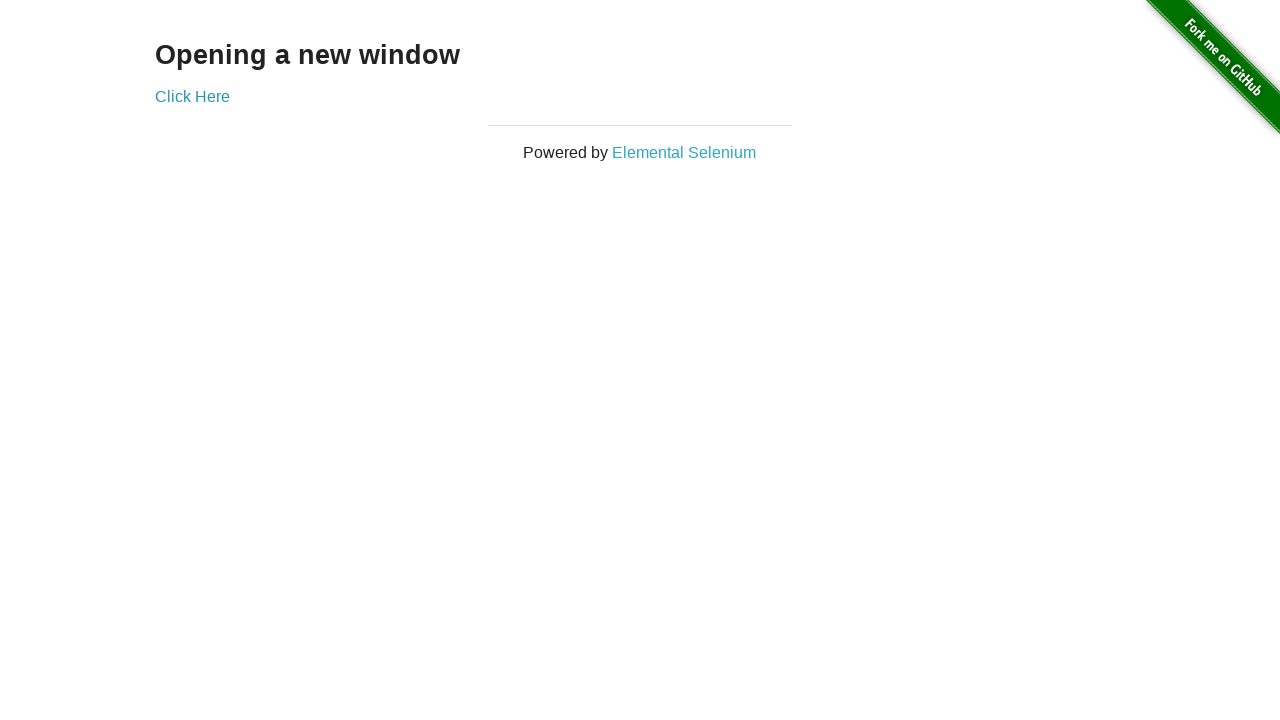

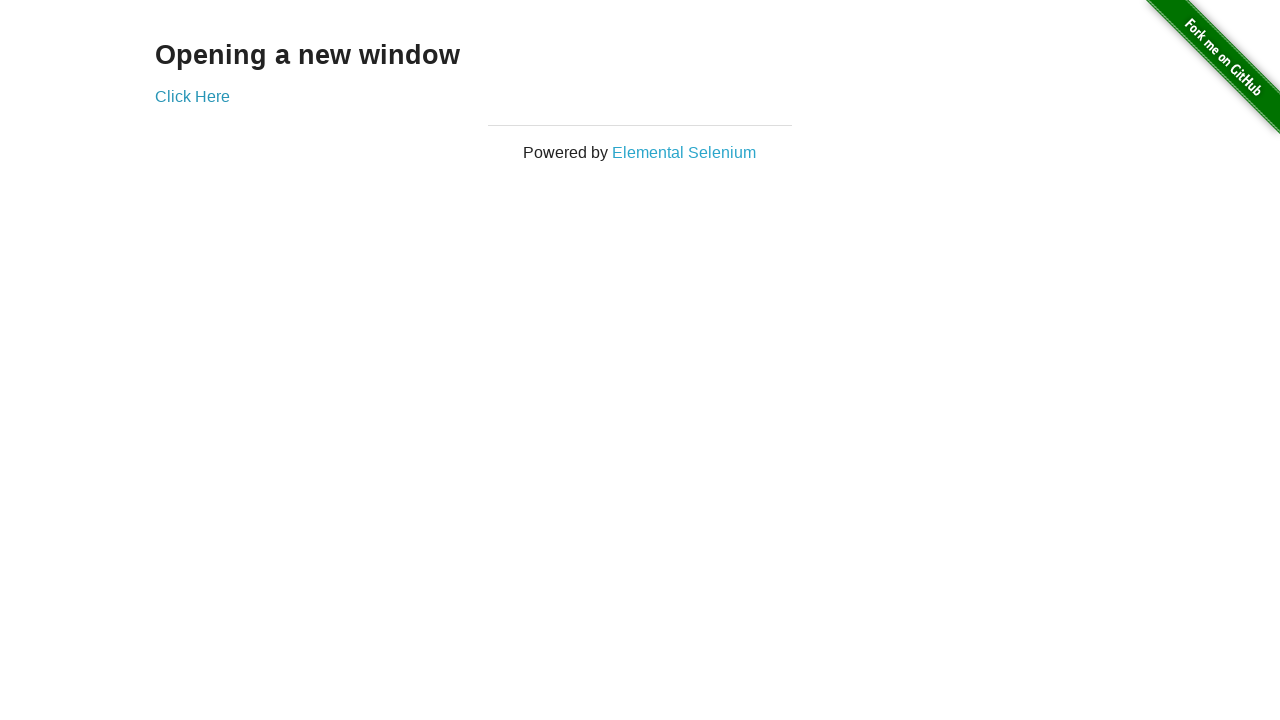